Tests static dropdown selection by selecting currency options using different methods (by index and by visible text)

Starting URL: https://rahulshettyacademy.com/dropdownsPractise/

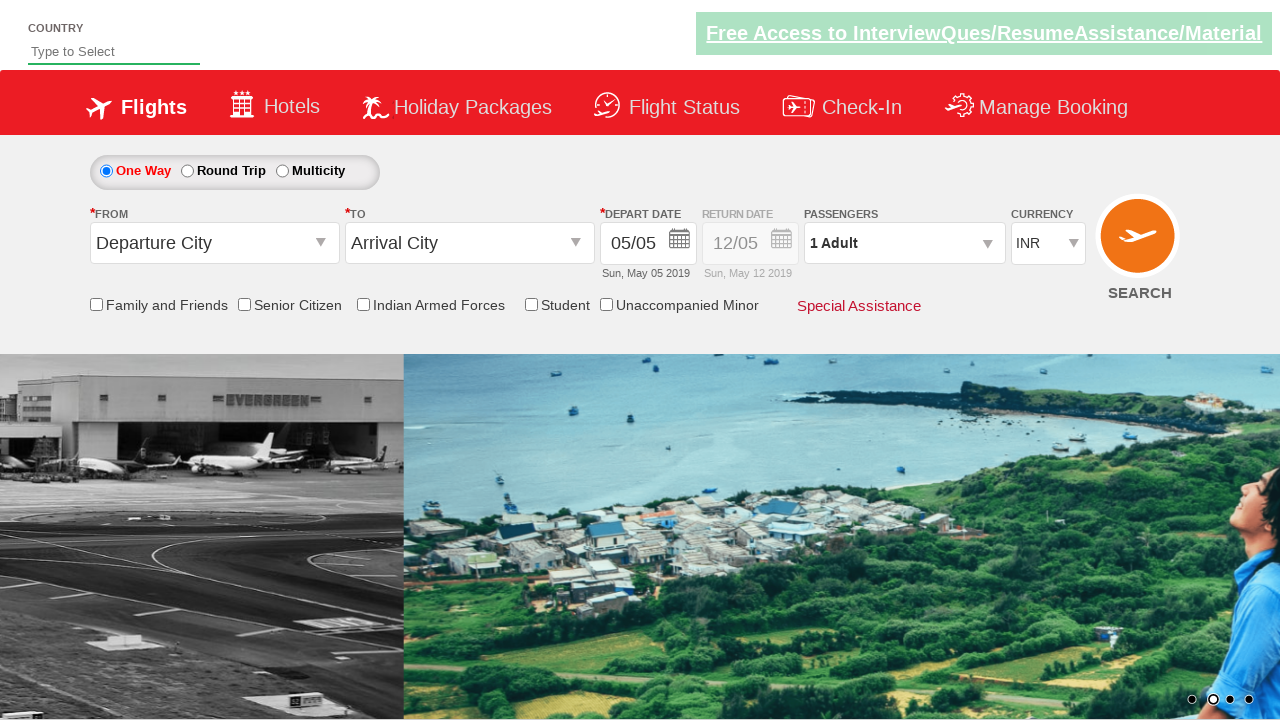

Selected currency dropdown option by index 3 (USD) on #ctl00_mainContent_DropDownListCurrency
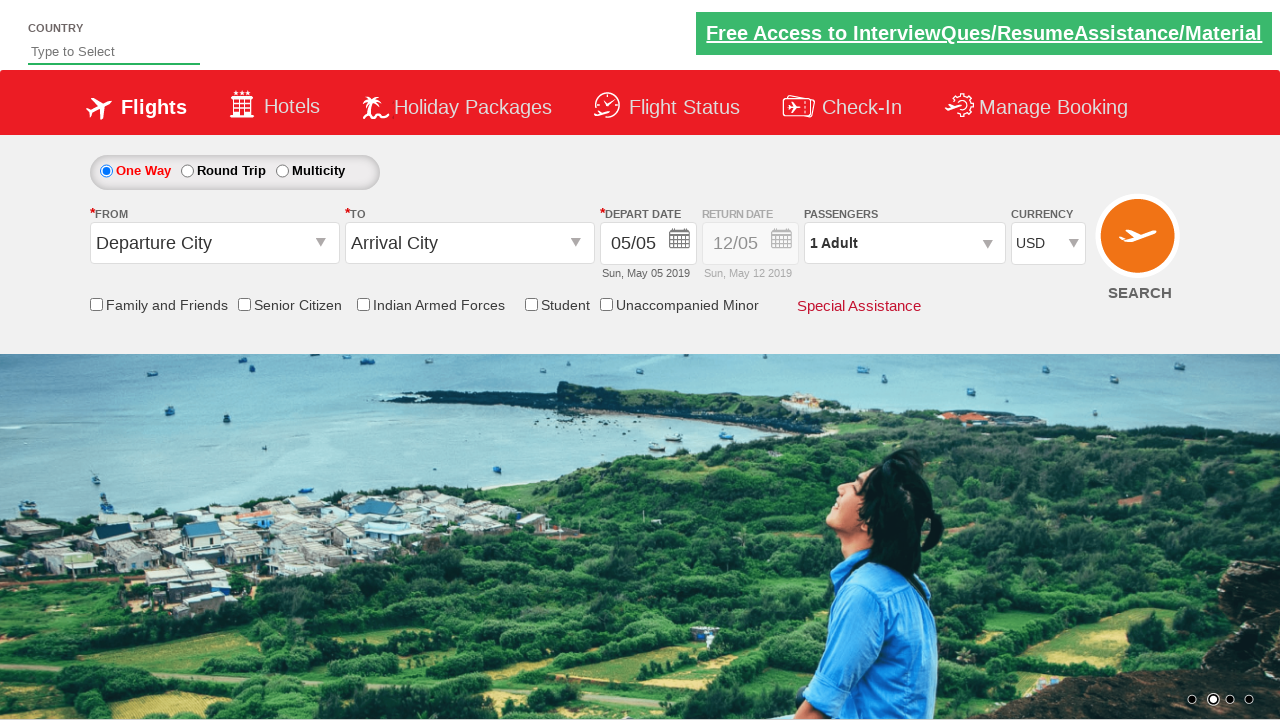

Selected currency dropdown option by visible text (AED) on #ctl00_mainContent_DropDownListCurrency
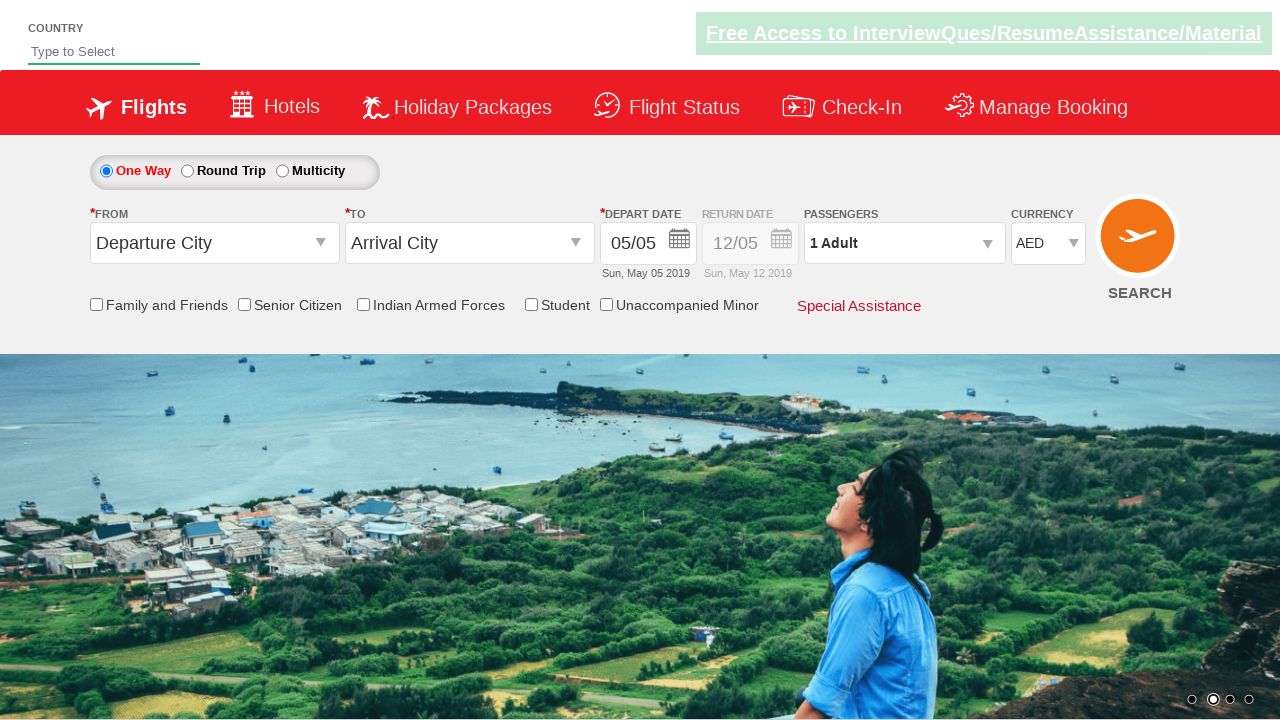

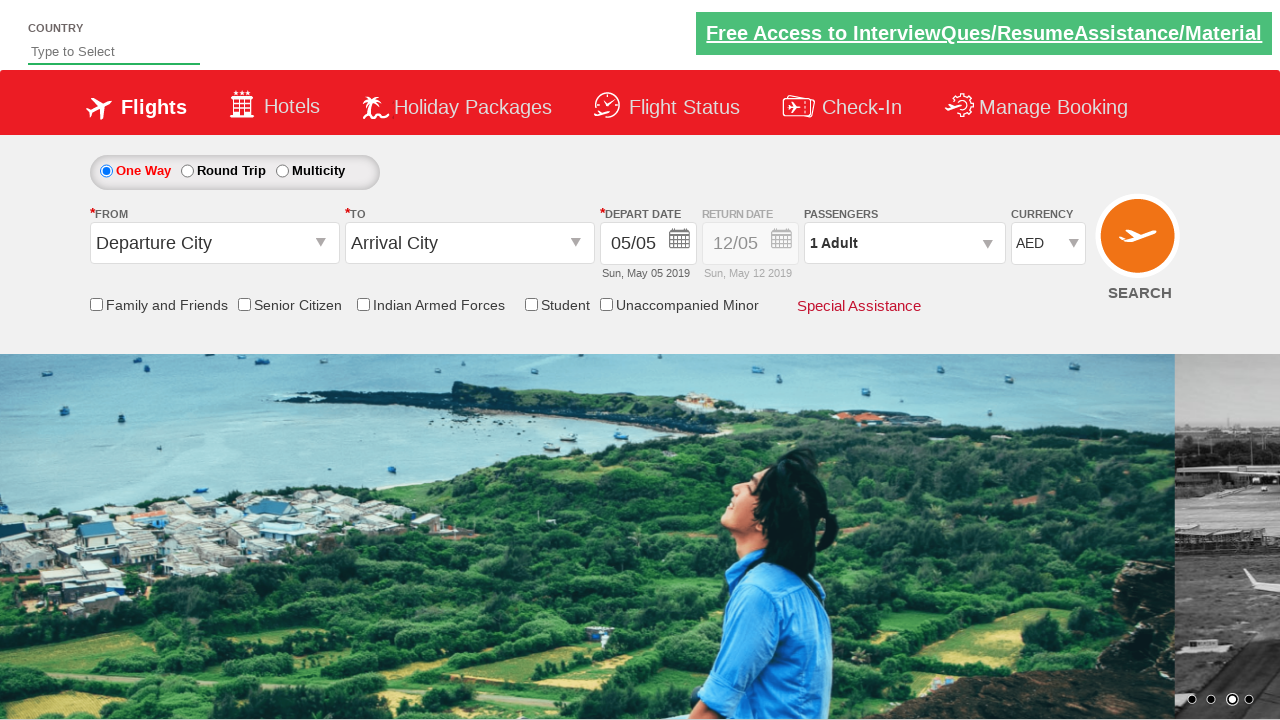